Tests registration form by filling in first name, last name, and email fields, then submitting the form and verifying success message

Starting URL: http://suninjuly.github.io/registration1.html

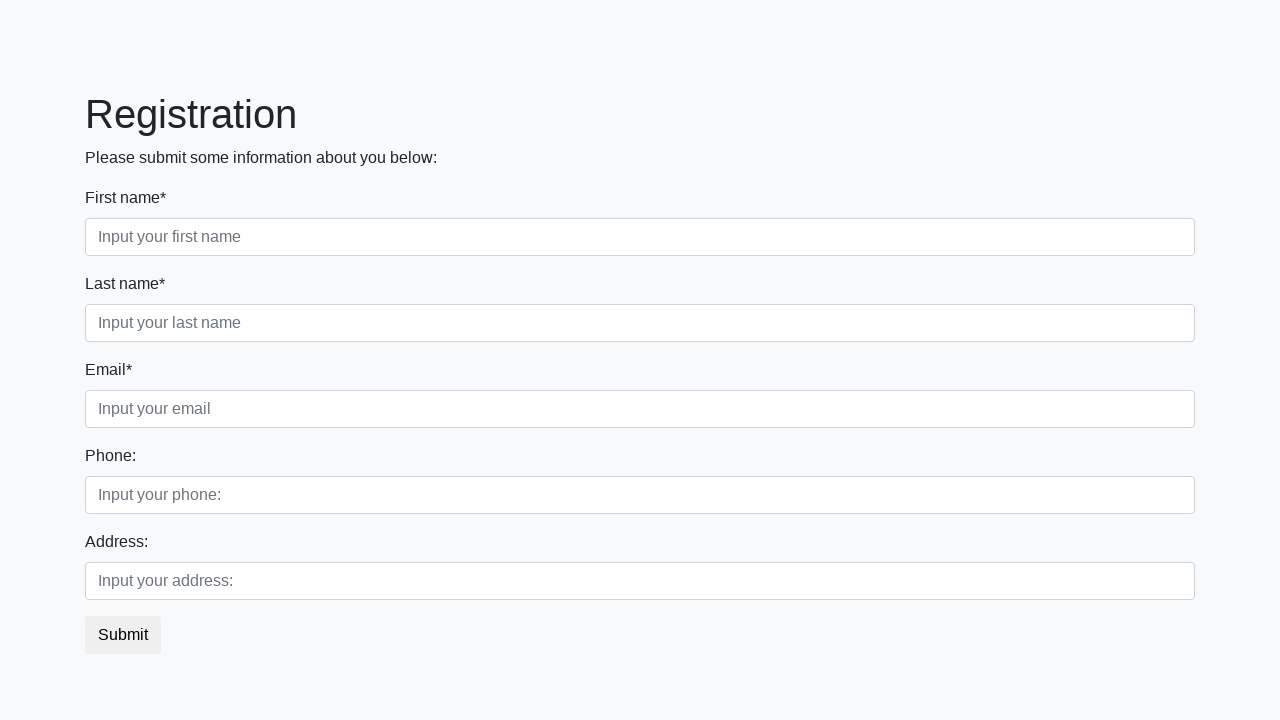

Filled first name field with 'Ivan' on .first_class .first:nth-child(2)[placeholder="Input your first name"]
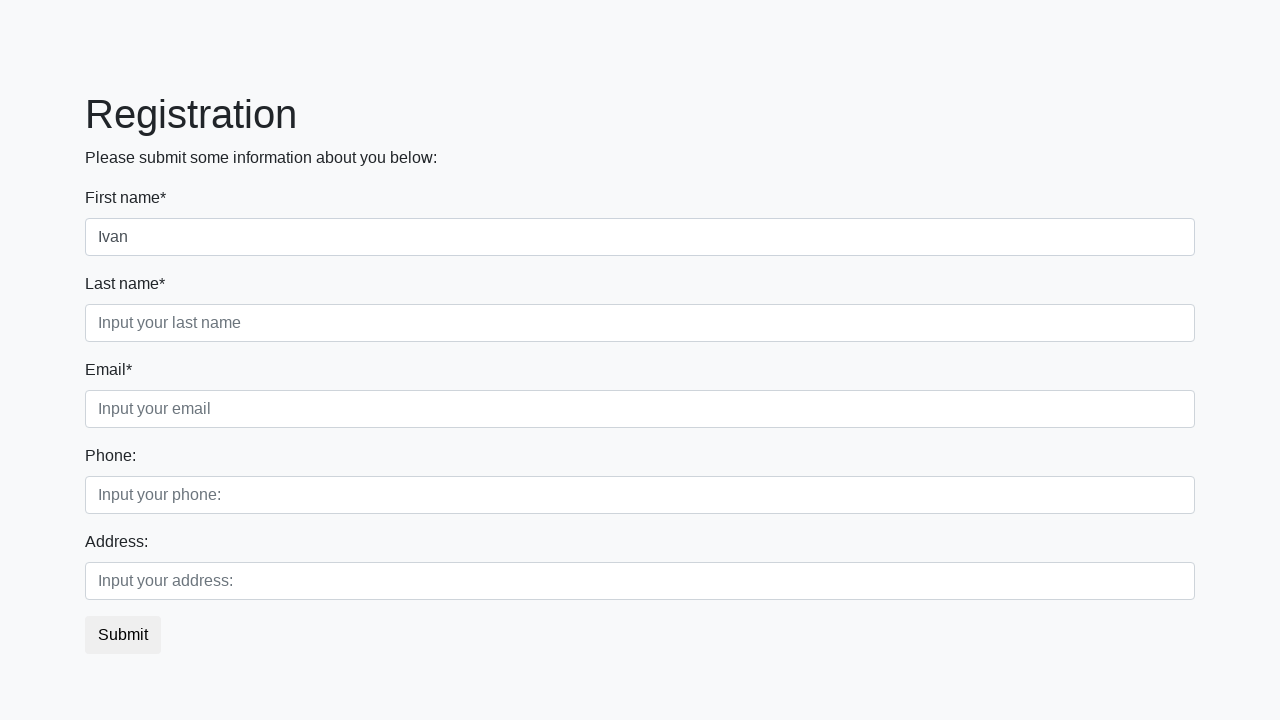

Filled last name field with 'Petrov' on .second_class .second:nth-child(2)[placeholder="Input your last name"]
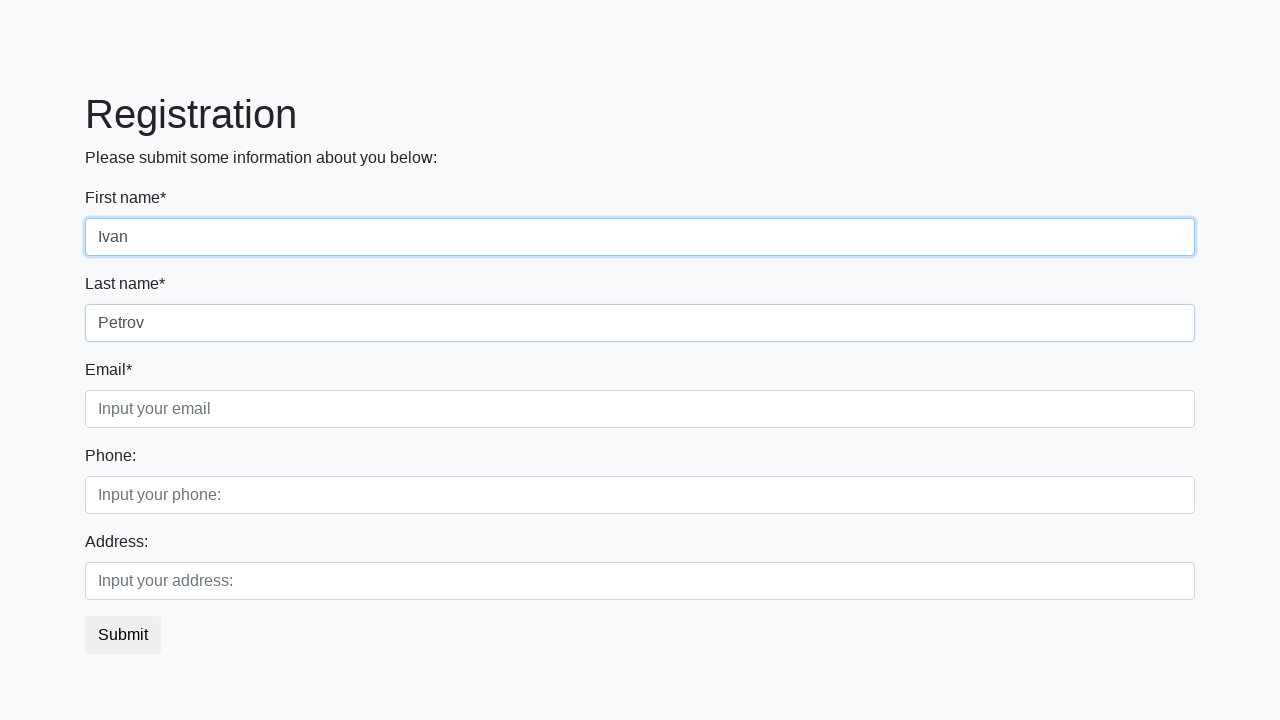

Filled email field with 'lala@mail.ru' on .third[placeholder="Input your email"]
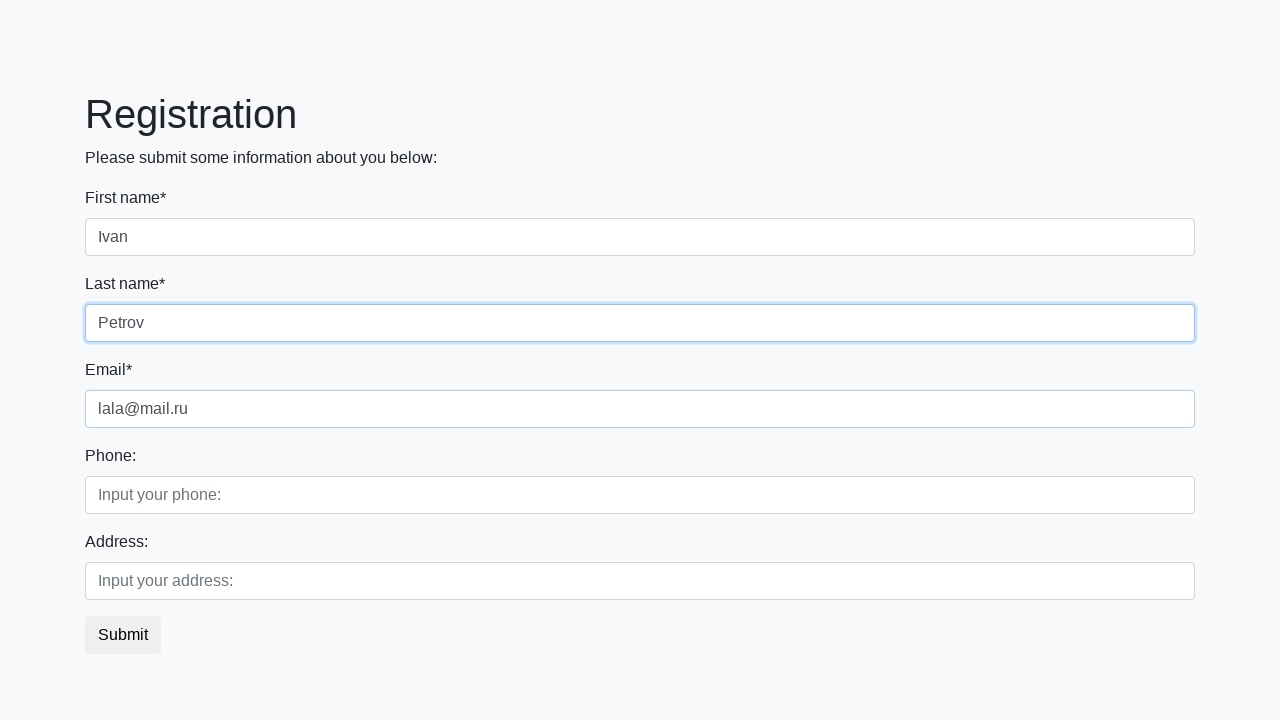

Clicked submit button to register at (123, 635) on button.btn
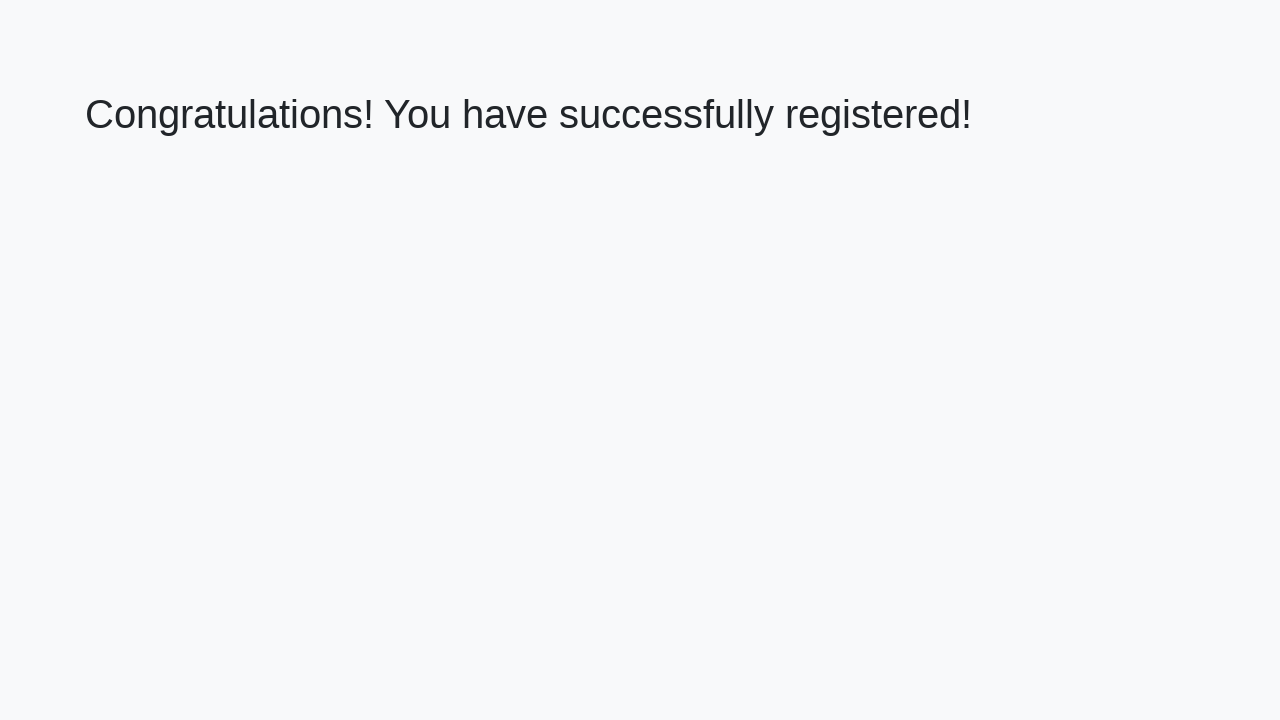

Success message header loaded
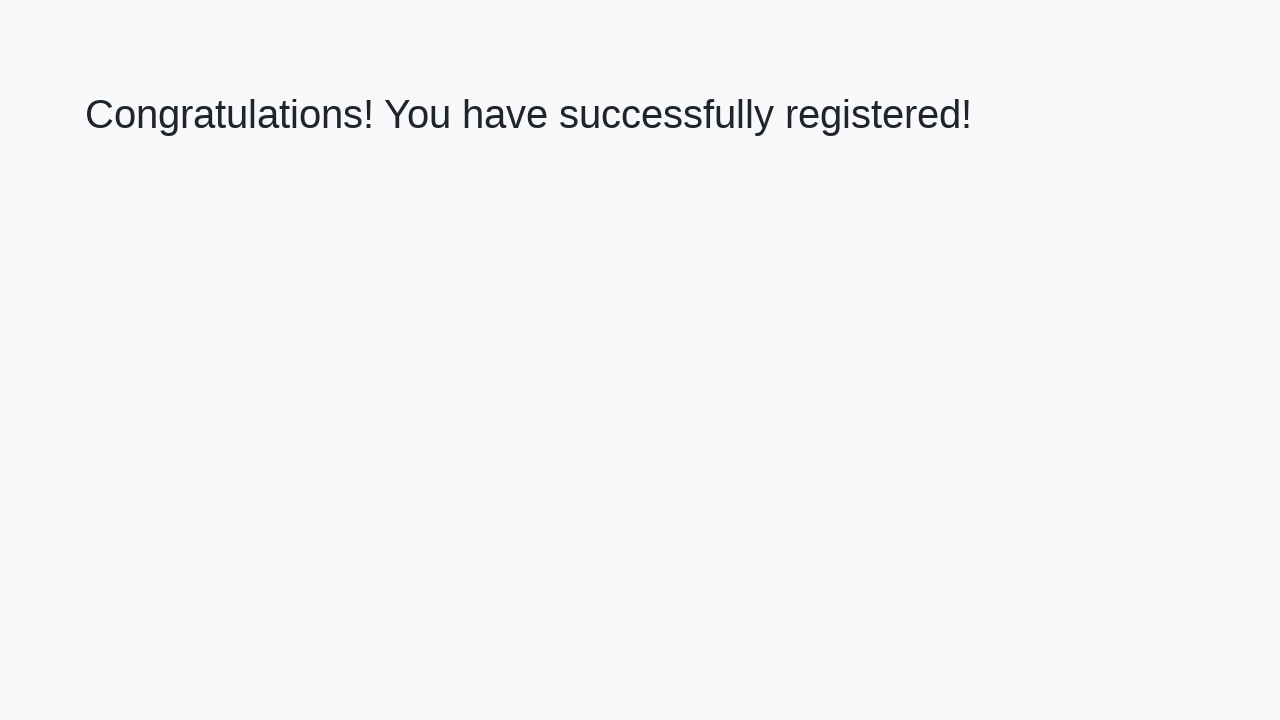

Retrieved success message text
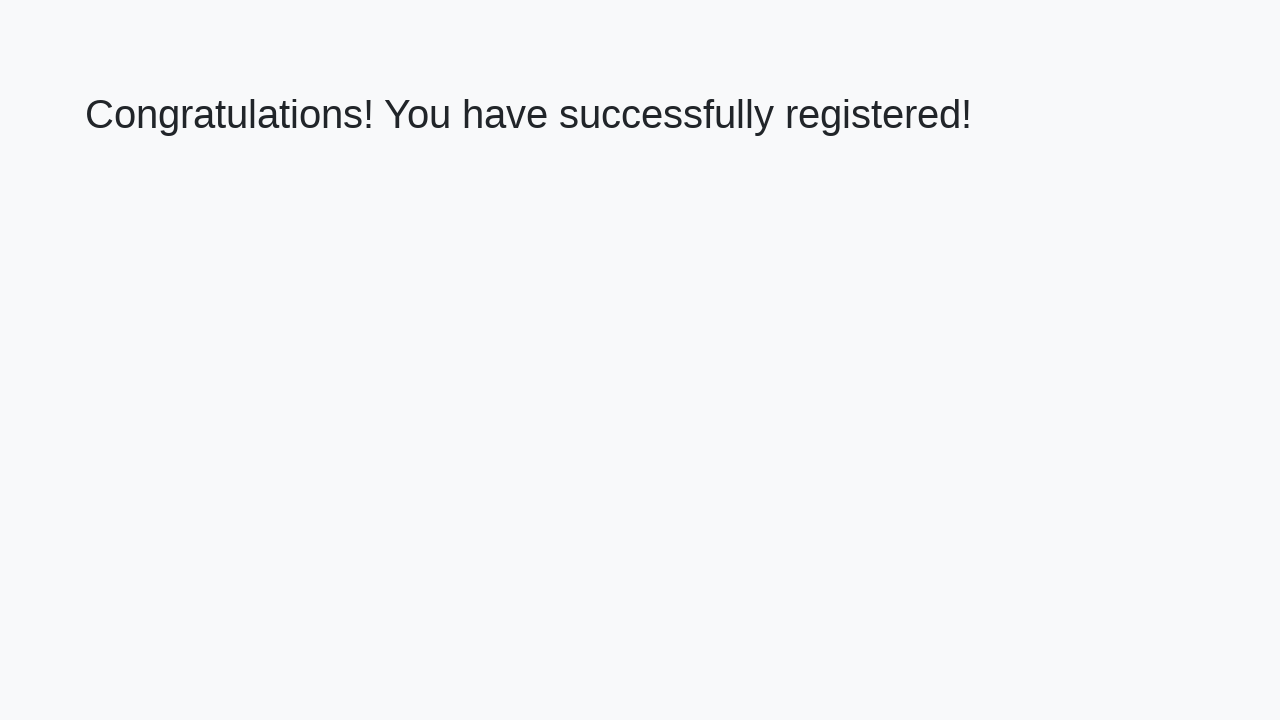

Verified success message: 'Congratulations! You have successfully registered!'
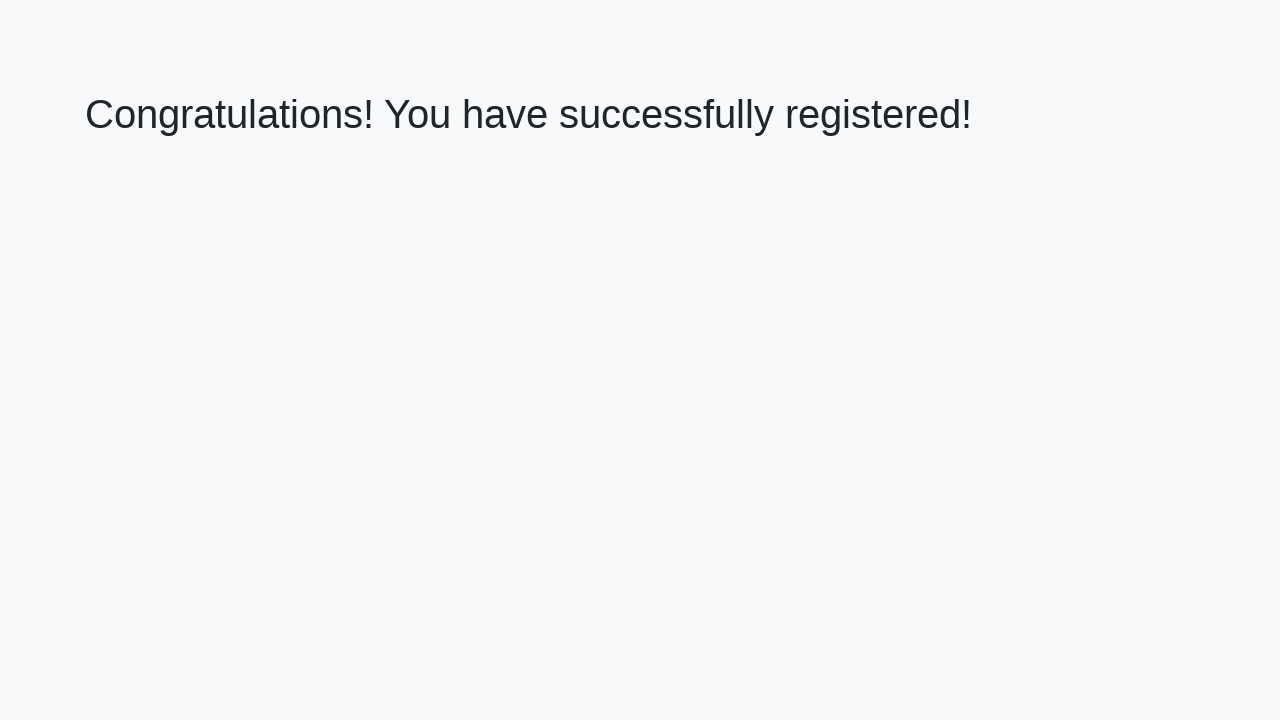

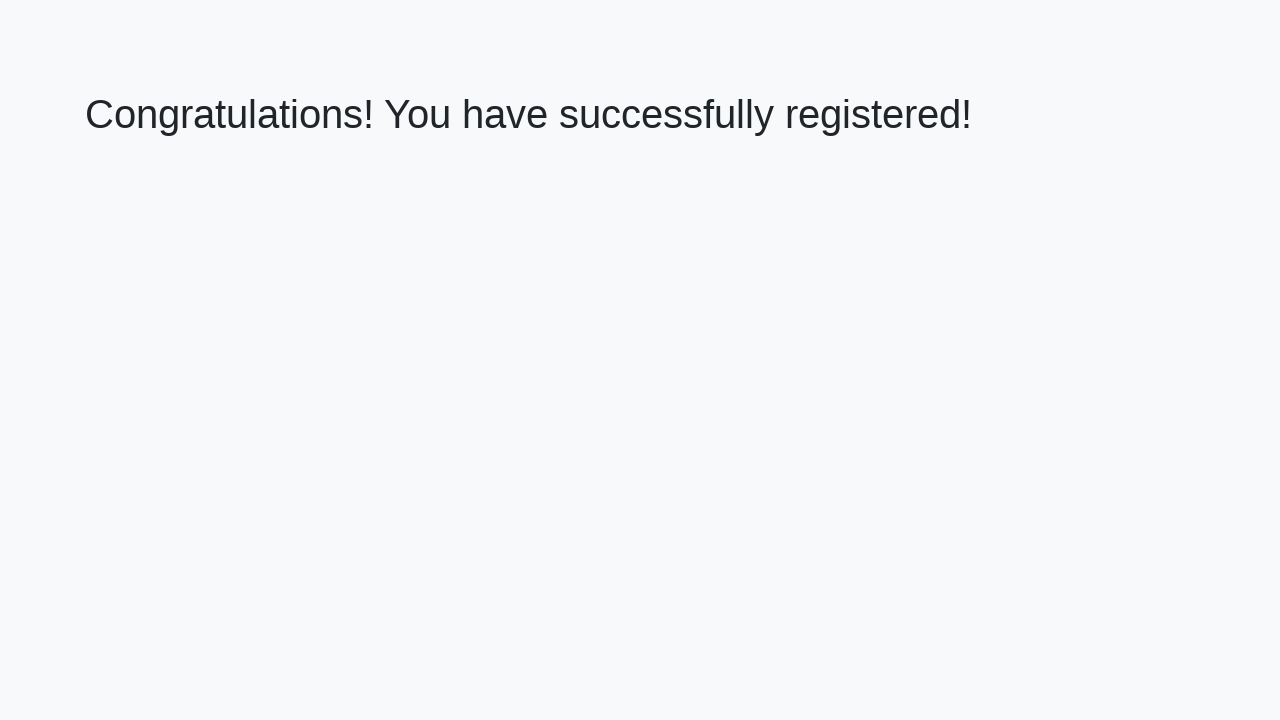